Tests dropdown menu functionality by clicking a dropdown button, waiting for the Facebook link to become clickable, and then clicking on it.

Starting URL: https://omayo.blogspot.com/

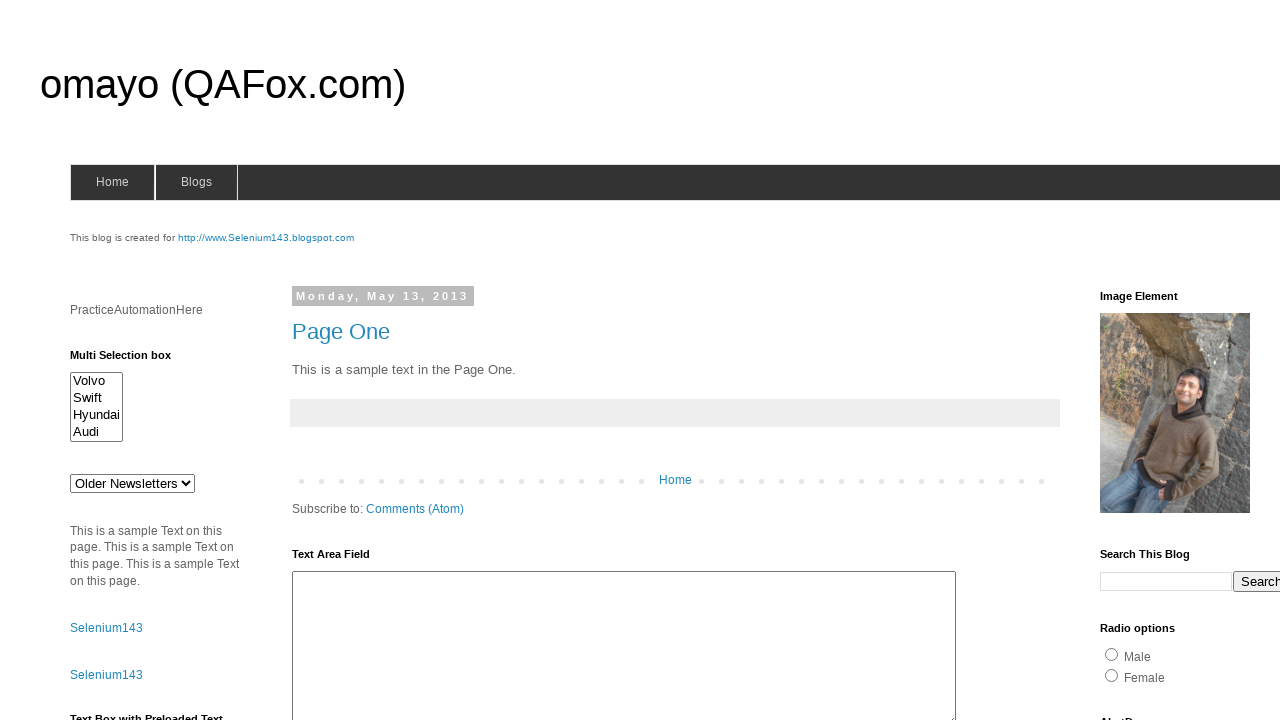

Clicked the Dropdown button at (1227, 360) on xpath=//button[text()='Dropdown']
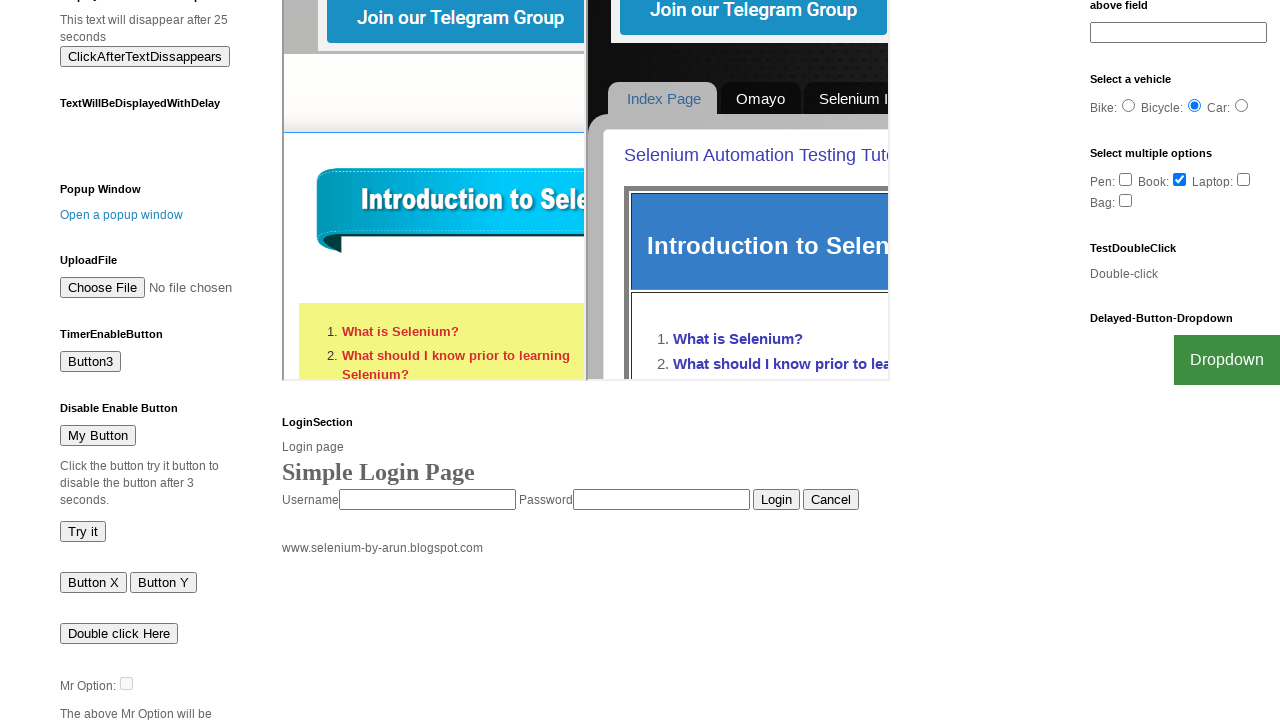

Facebook link became visible in dropdown menu
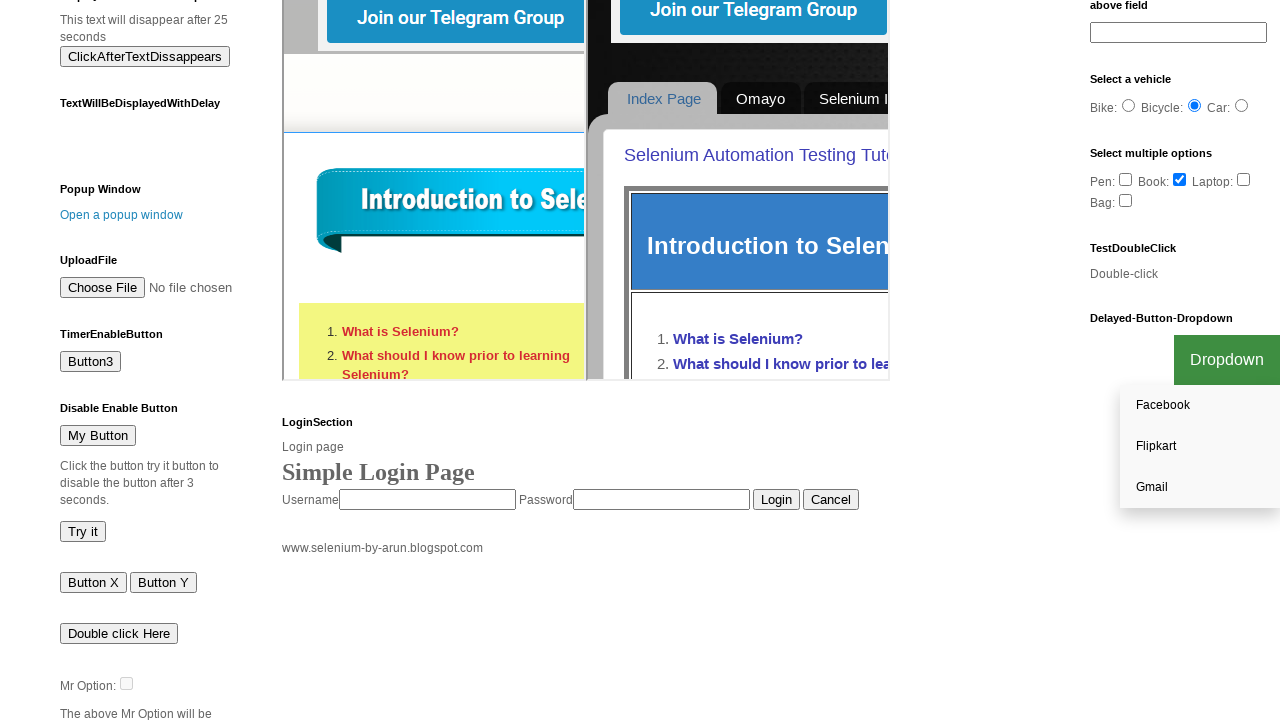

Clicked the Facebook link at (1200, 406) on a:has-text('Facebook')
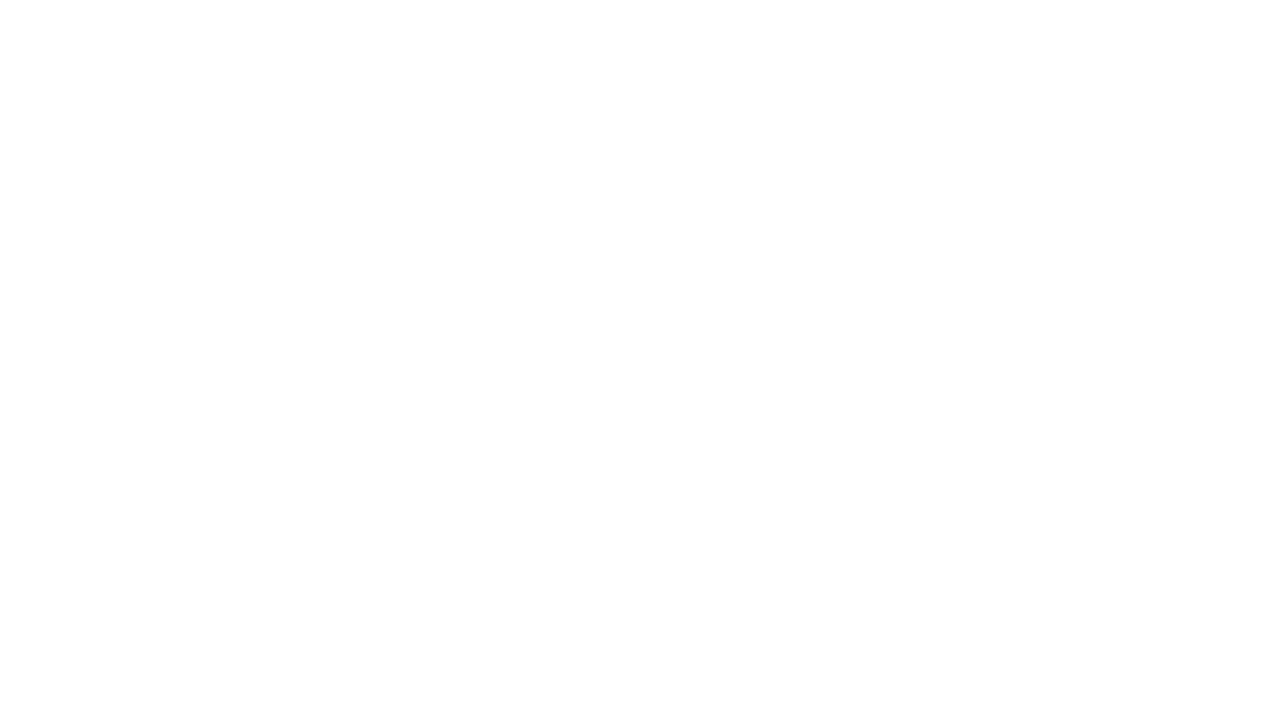

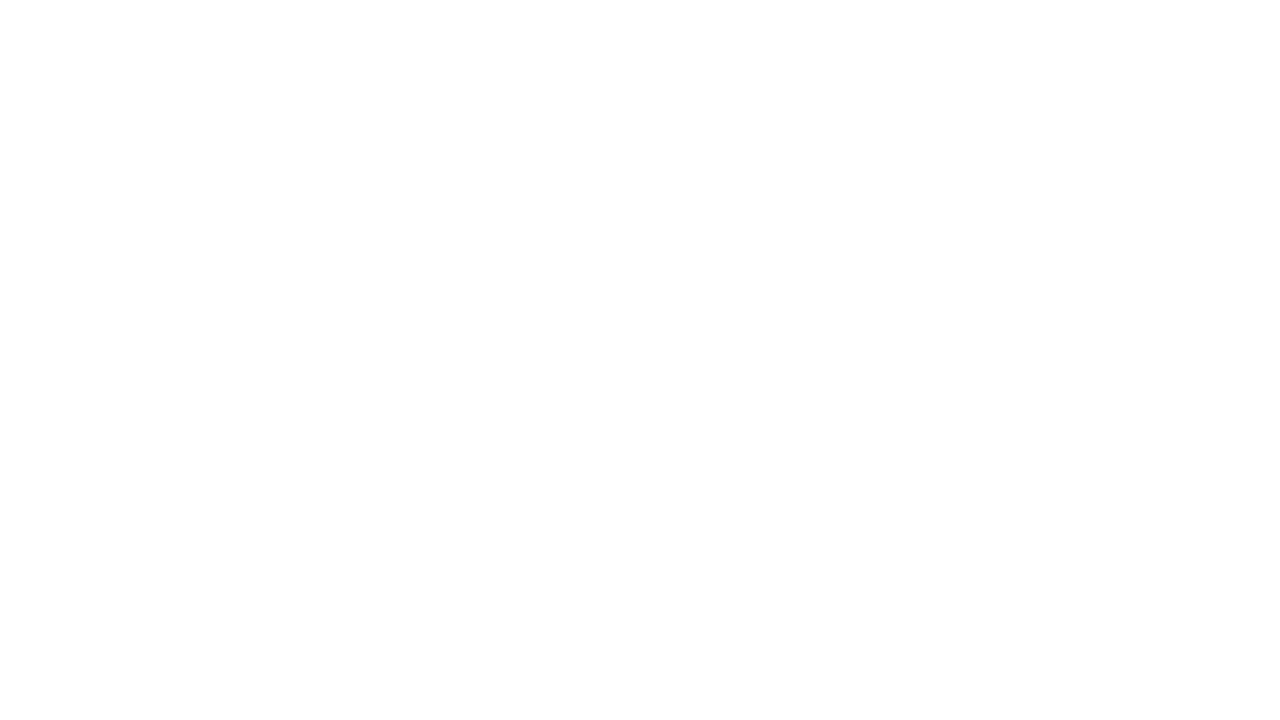